Tests that the Wine World mall website loads correctly by verifying the page title contains the expected Chinese text '红酒世界' (Wine World)

Starting URL: https://mall.wine-world.com/

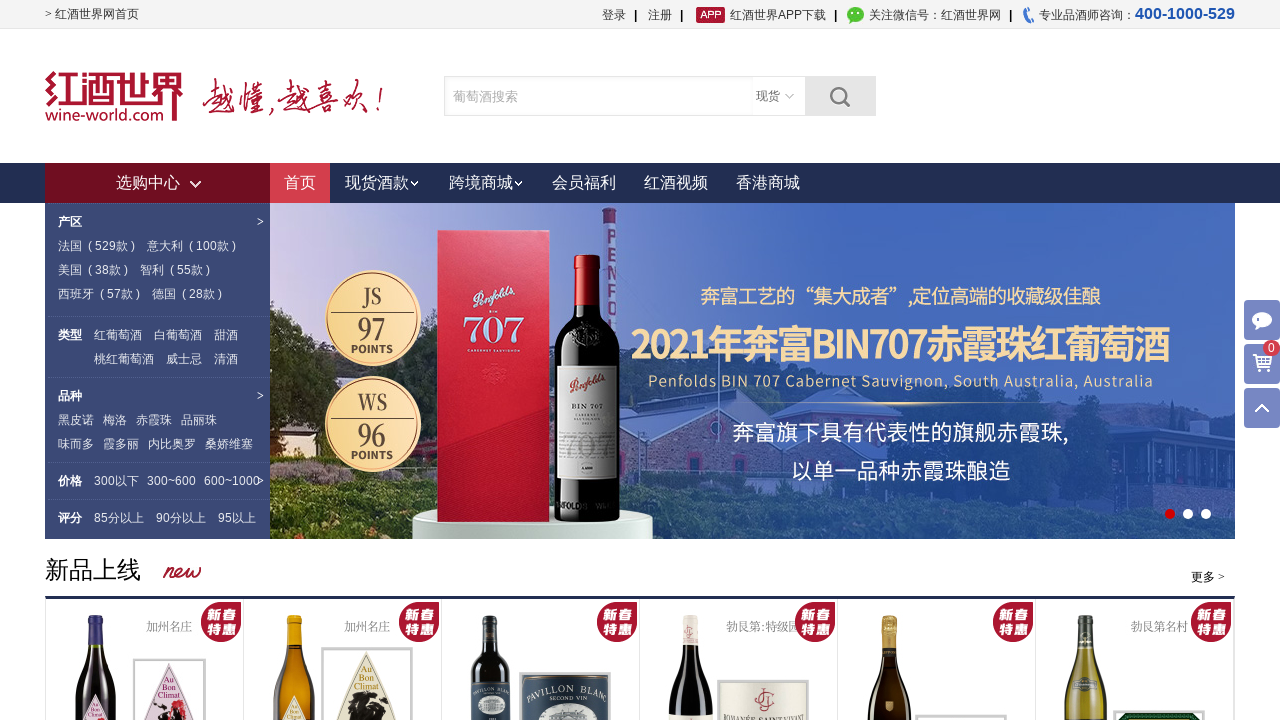

Waited for page to reach domcontentloaded state
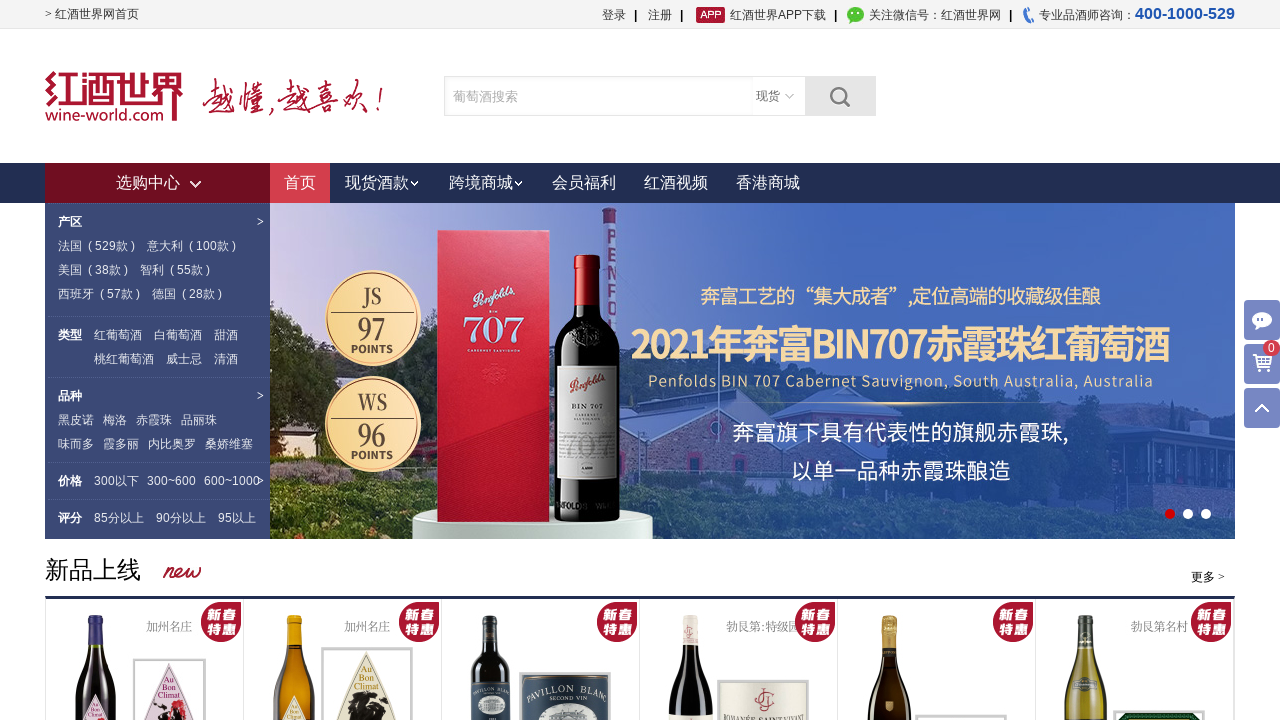

Verified page title contains '红酒世界' (Wine World)
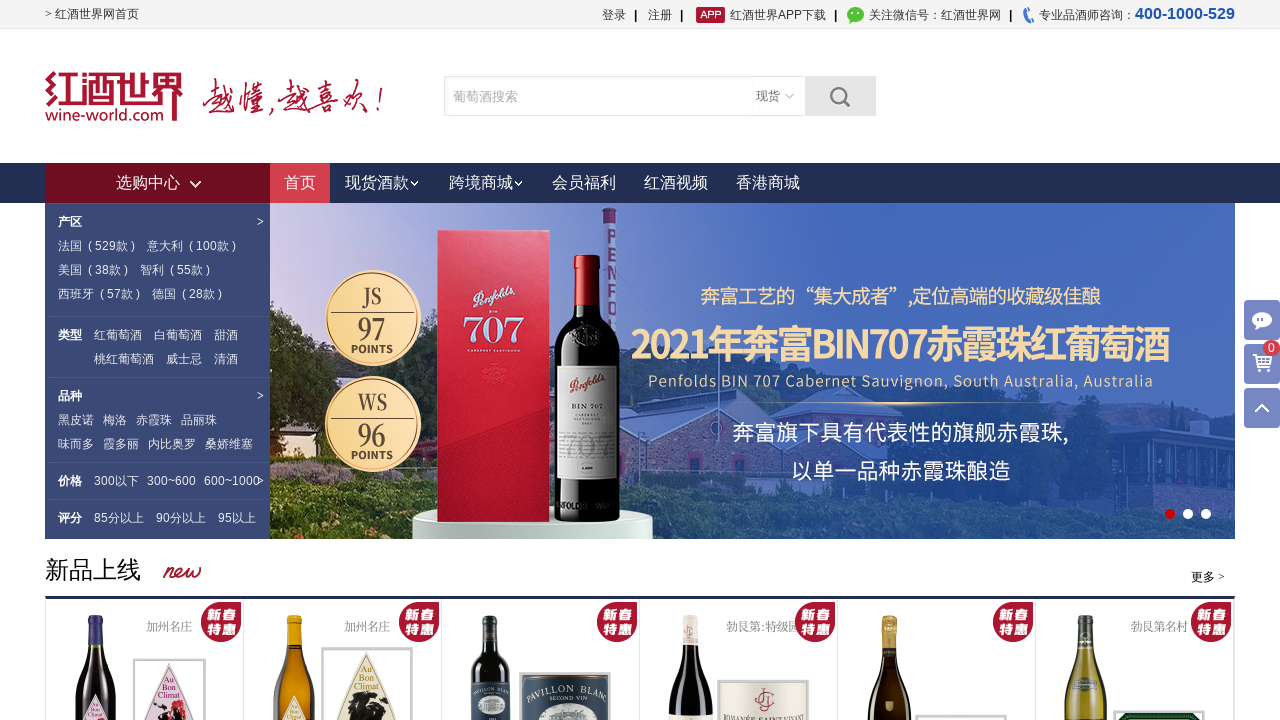

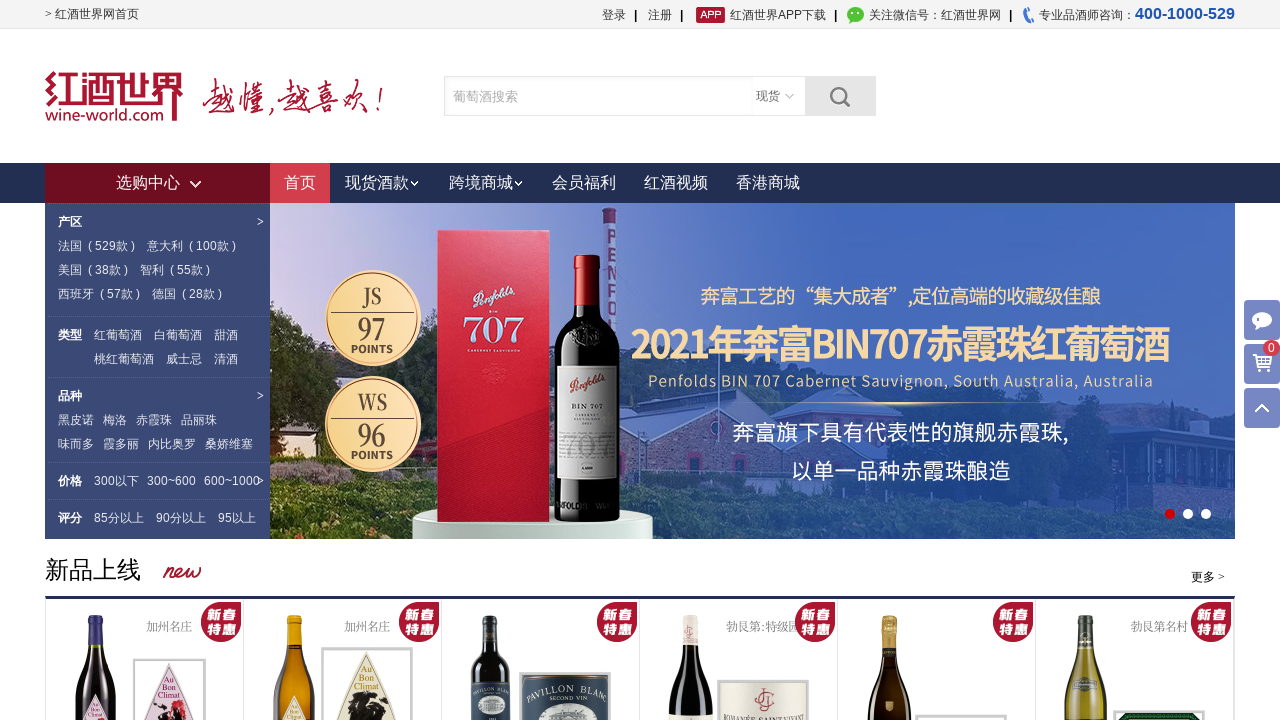